Navigates to an automation practice page and verifies that a web table with course information is present and contains specific course data.

Starting URL: https://rahulshettyacademy.com/AutomationPractice/

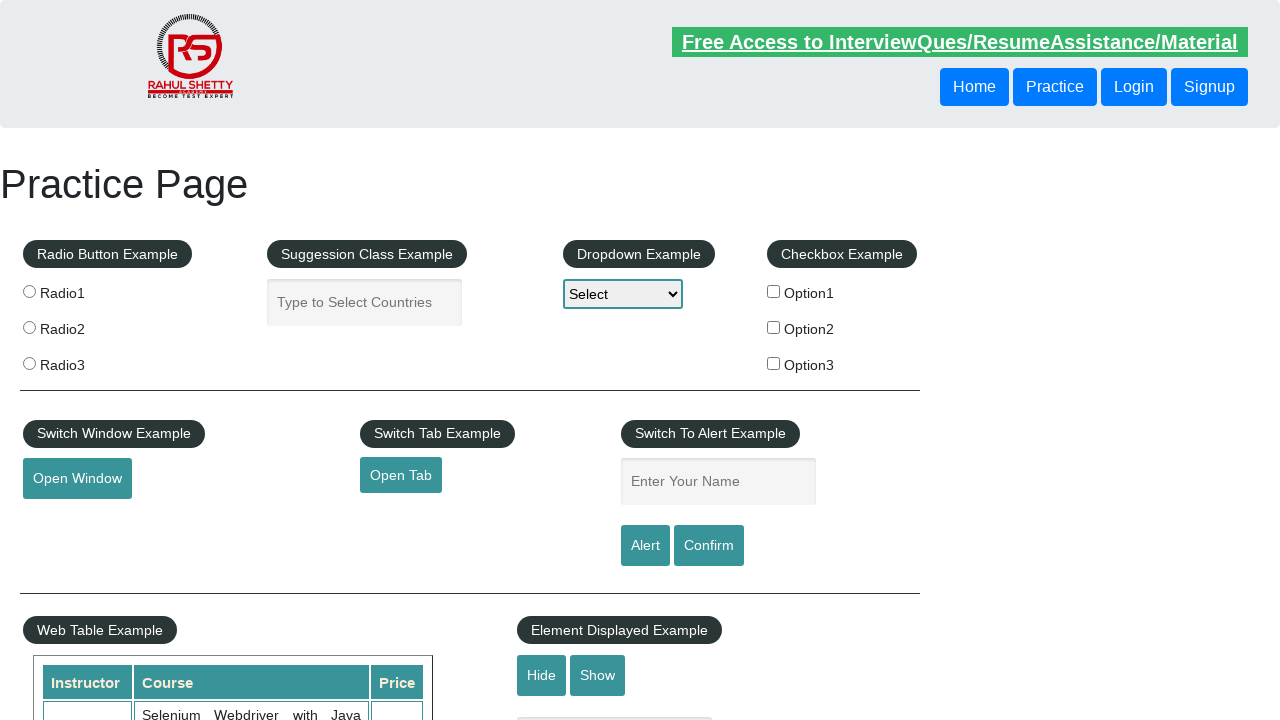

Waited for web table rows to load
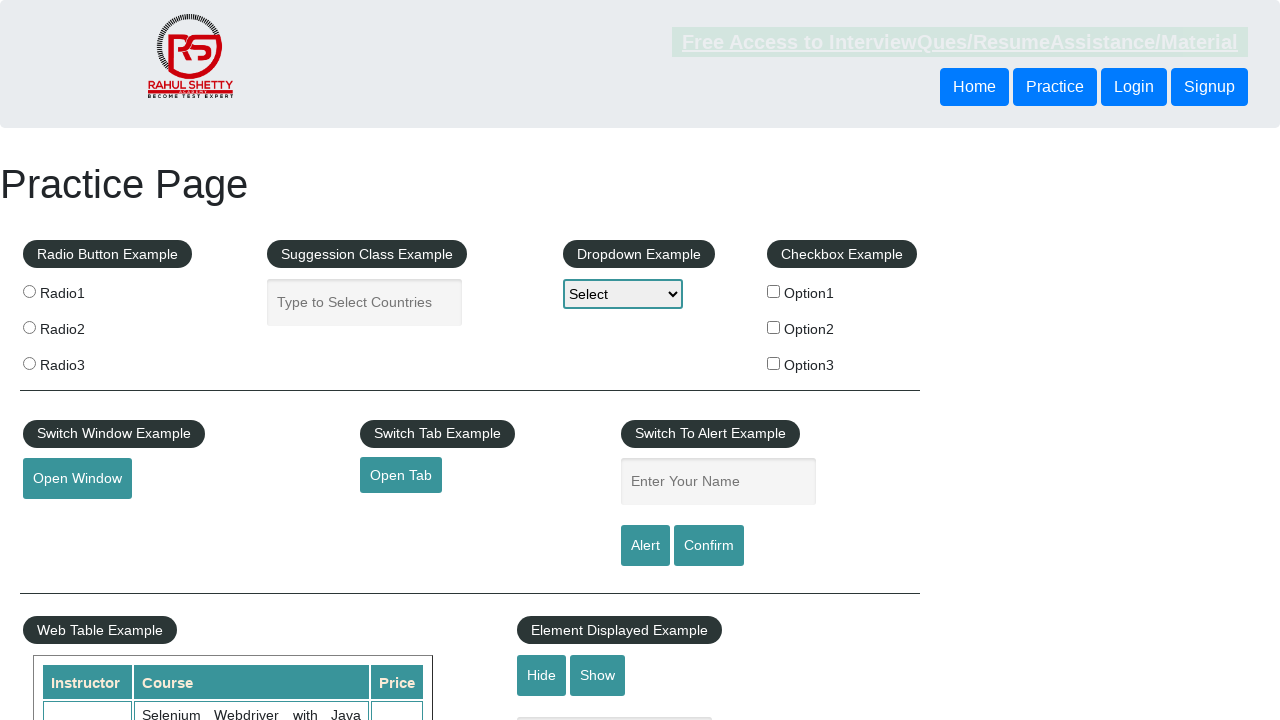

Located all table rows in web table
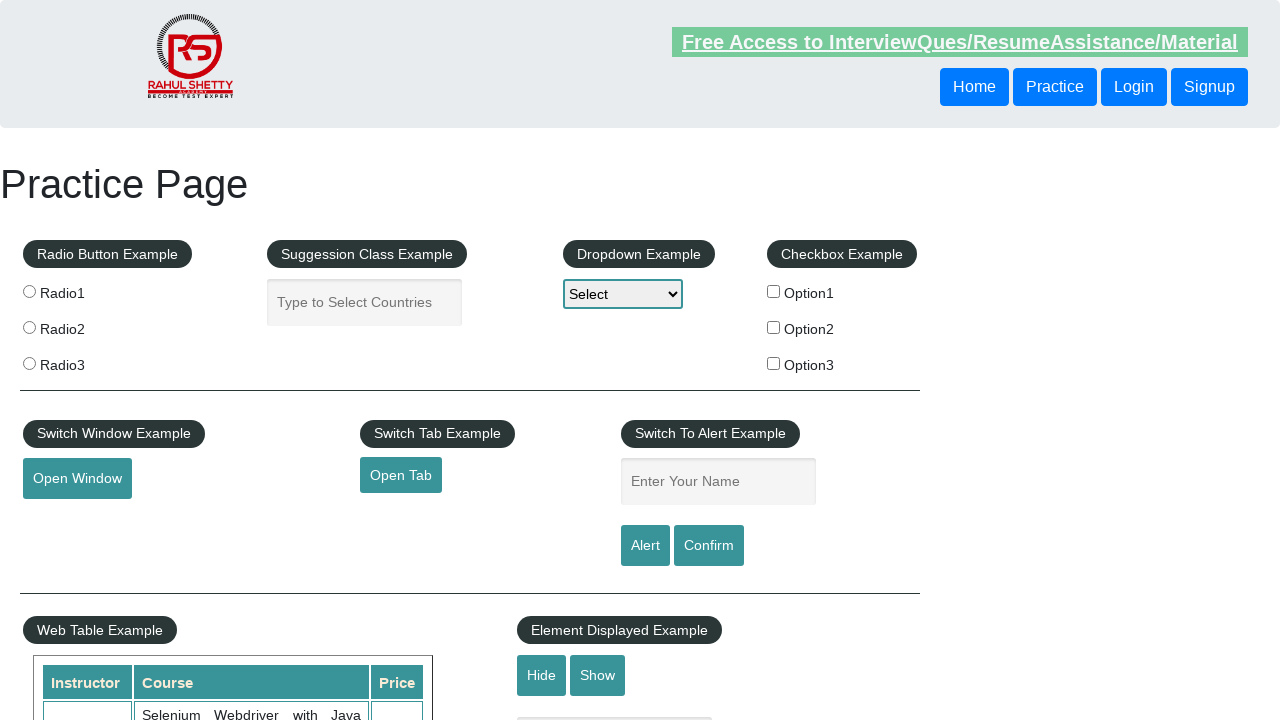

Verified that table contains rows
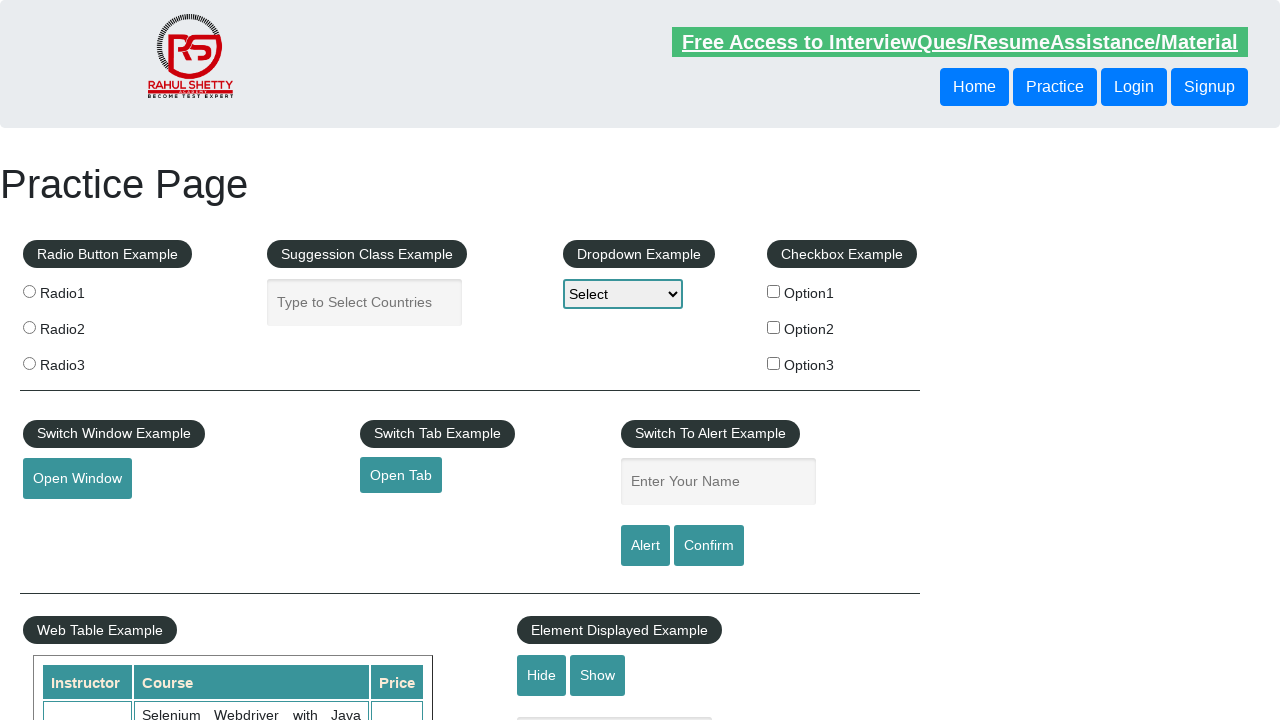

Located 'Selenium' course entry in the web table
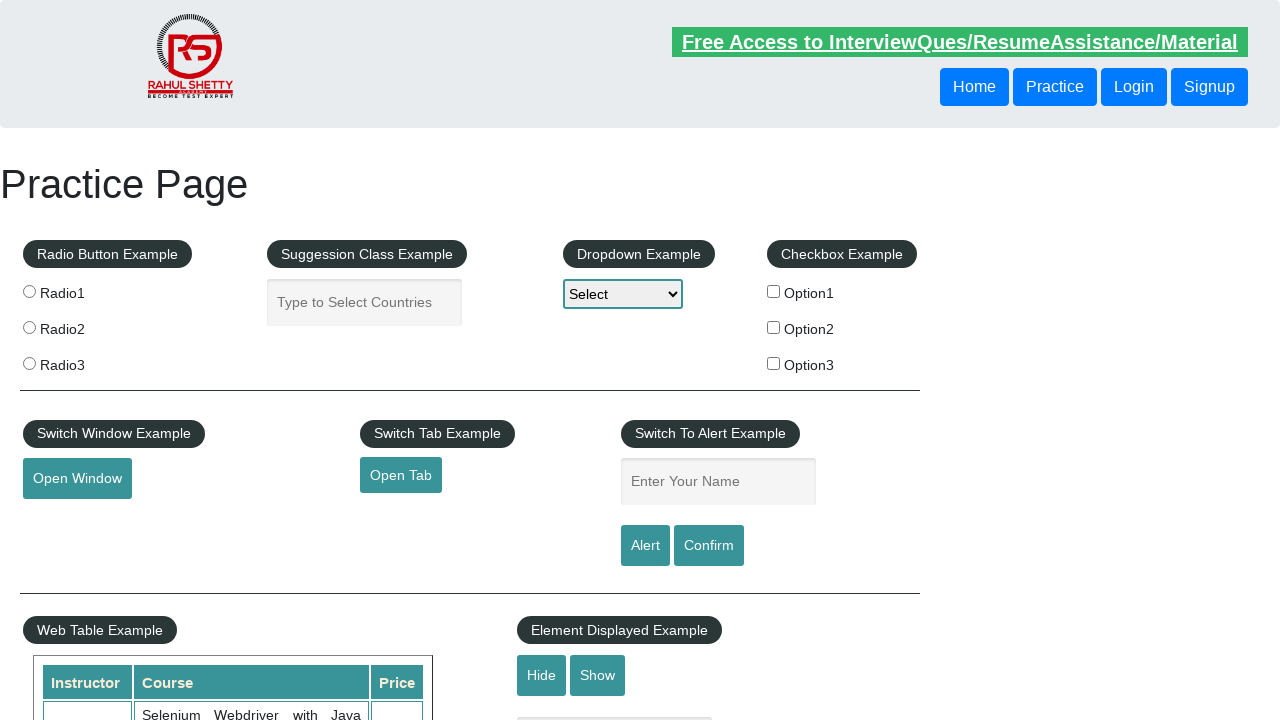

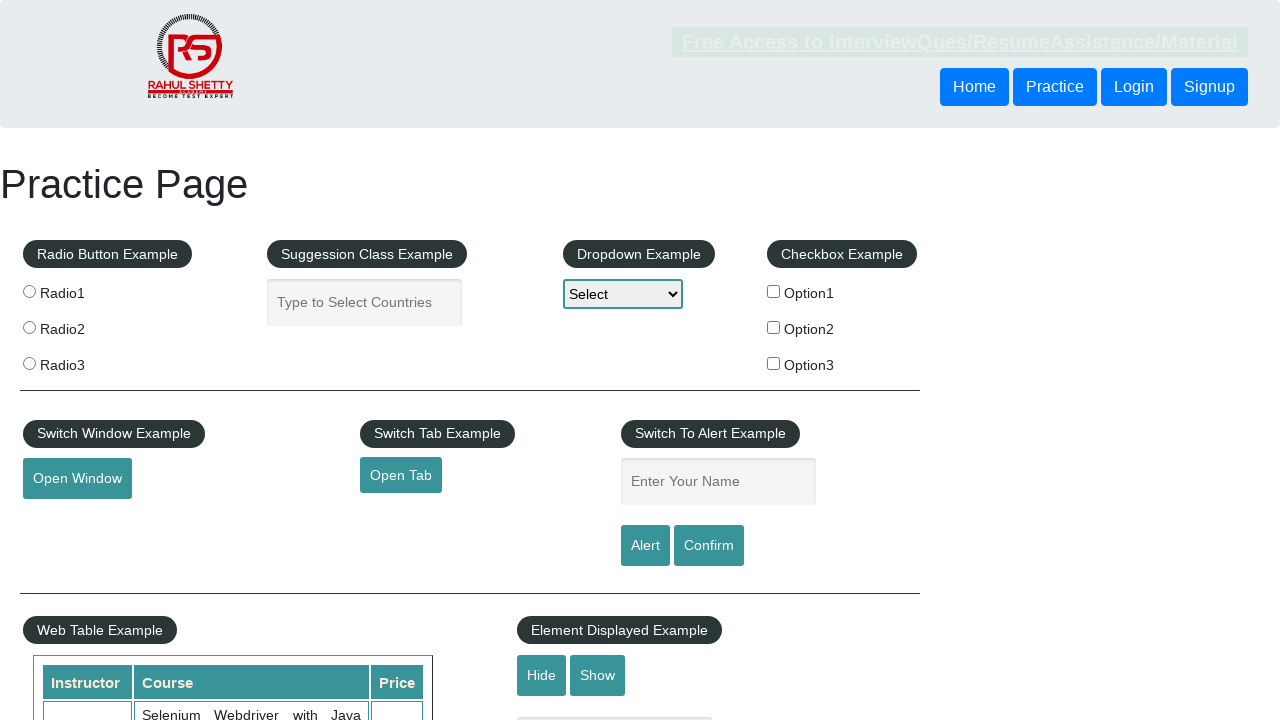